Tests selecting an option from a dropdown by its index

Starting URL: http://the-internet.herokuapp.com/dropdown

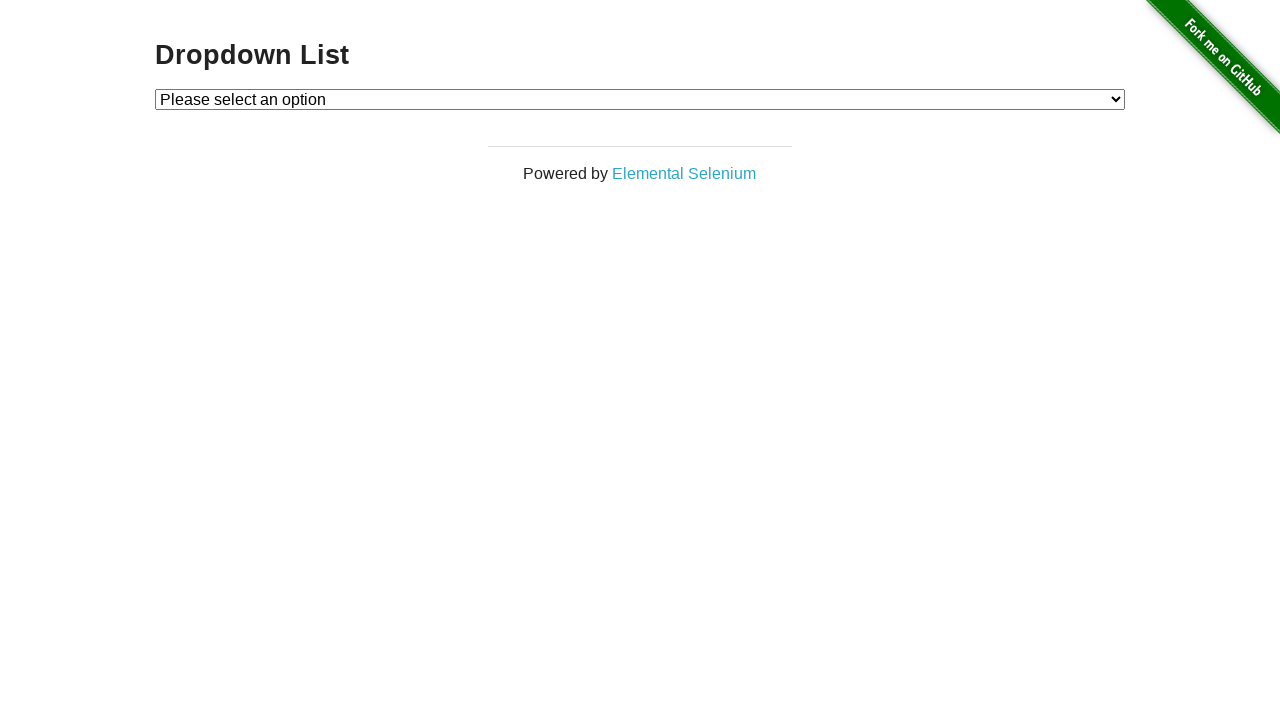

Verified that Option 2 is not initially selected
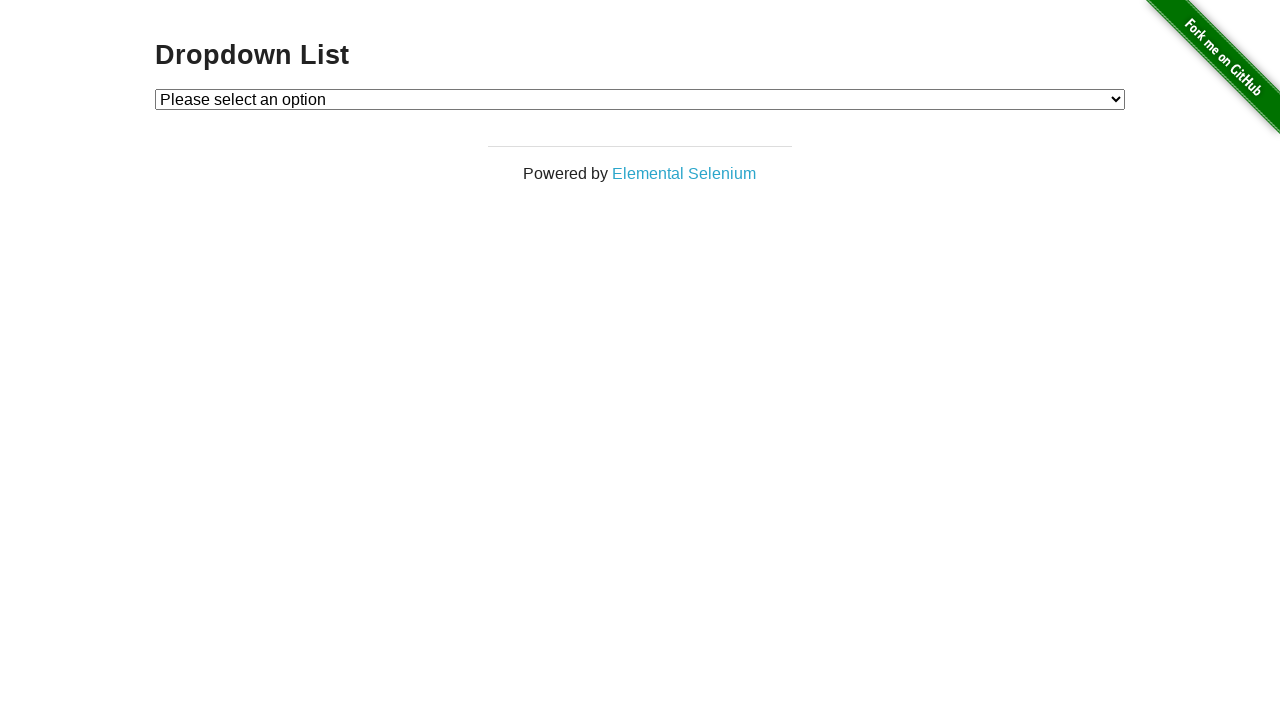

Selected Option 2 from dropdown by index 2 on #dropdown
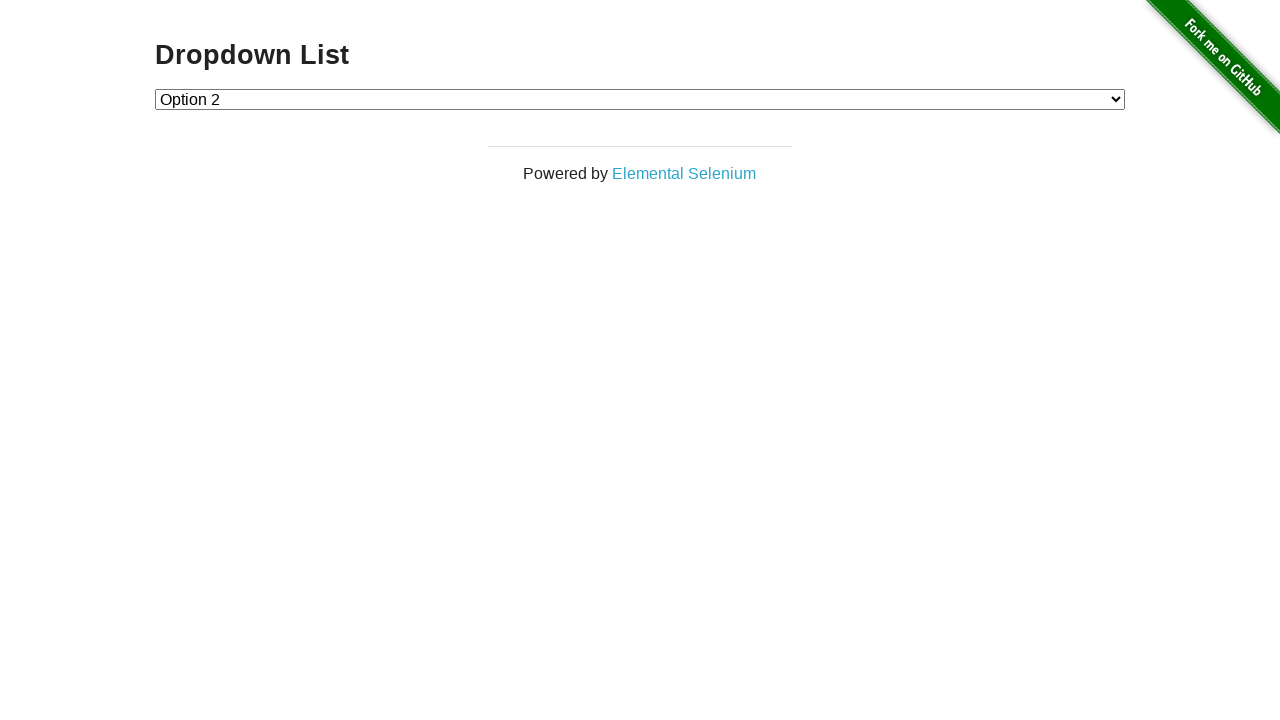

Verified that Option 2 is now selected
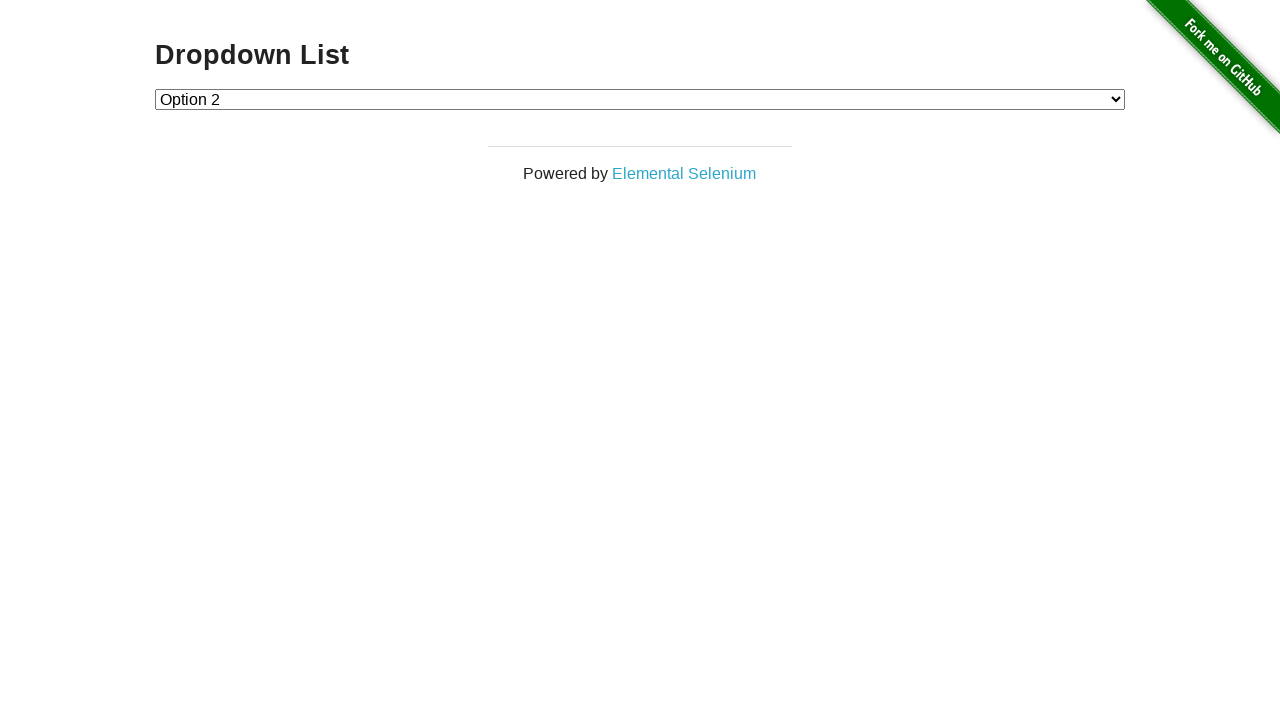

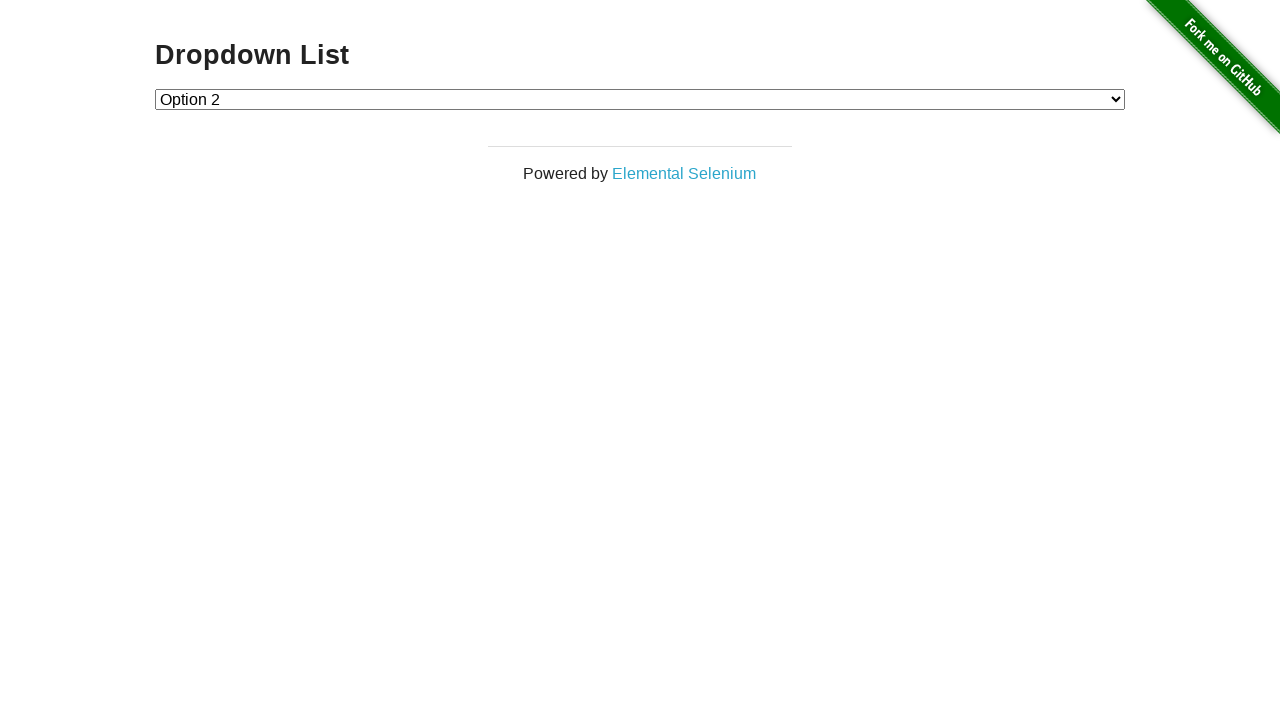